Types "Hello world!" into a text field and verifies the value was entered correctly

Starting URL: https://antoniotrindade.com.br/treinoautomacao/elementsweb.html

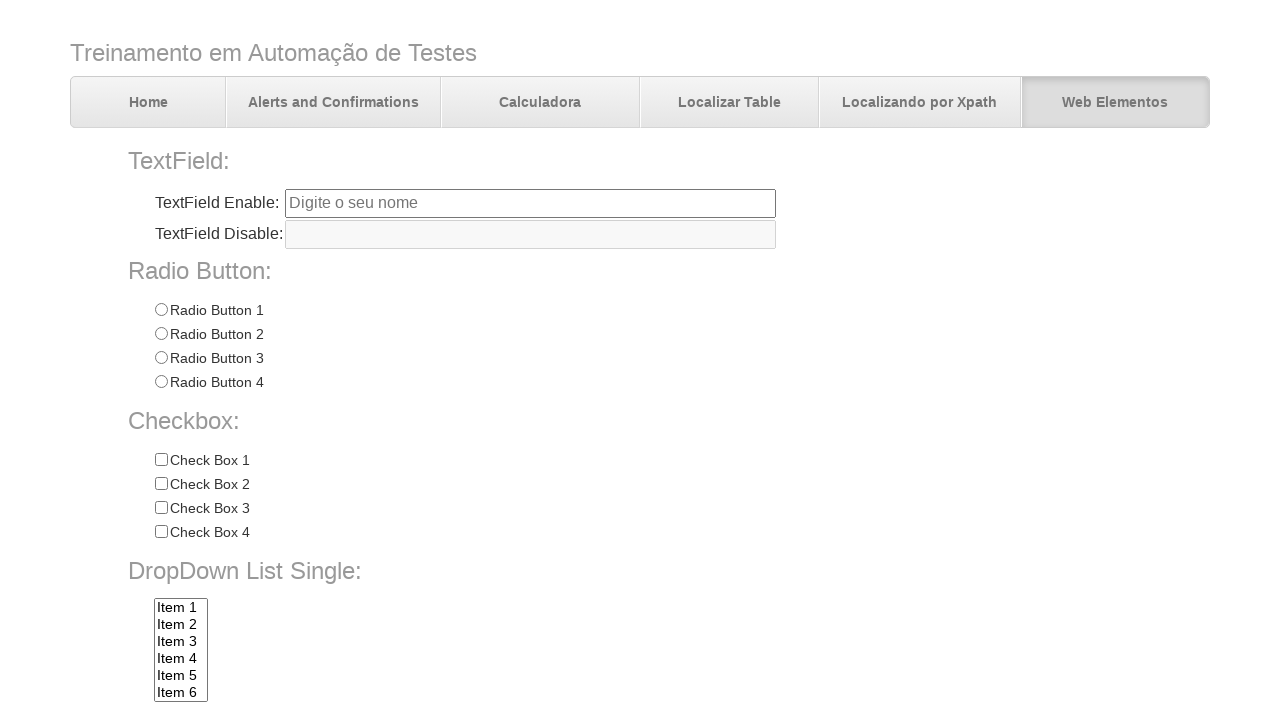

Navigated to test page
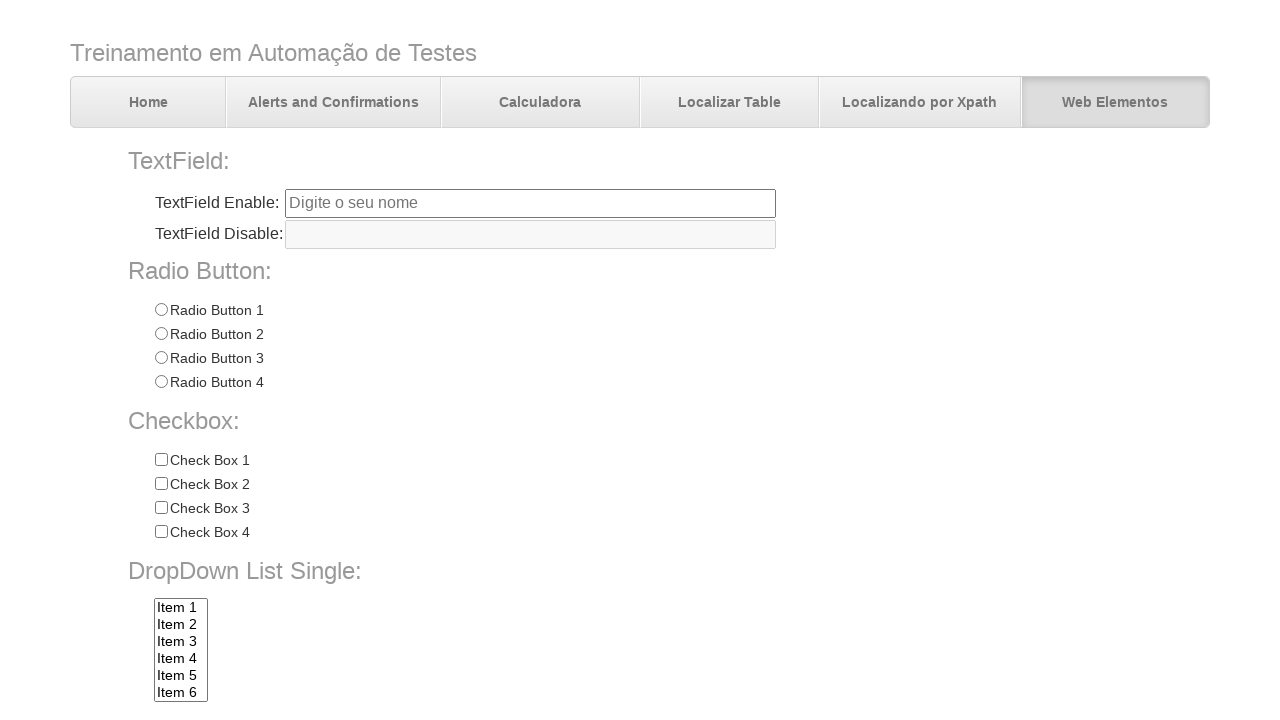

Typed 'Hello world!' into text field on input[name='txtbox1']
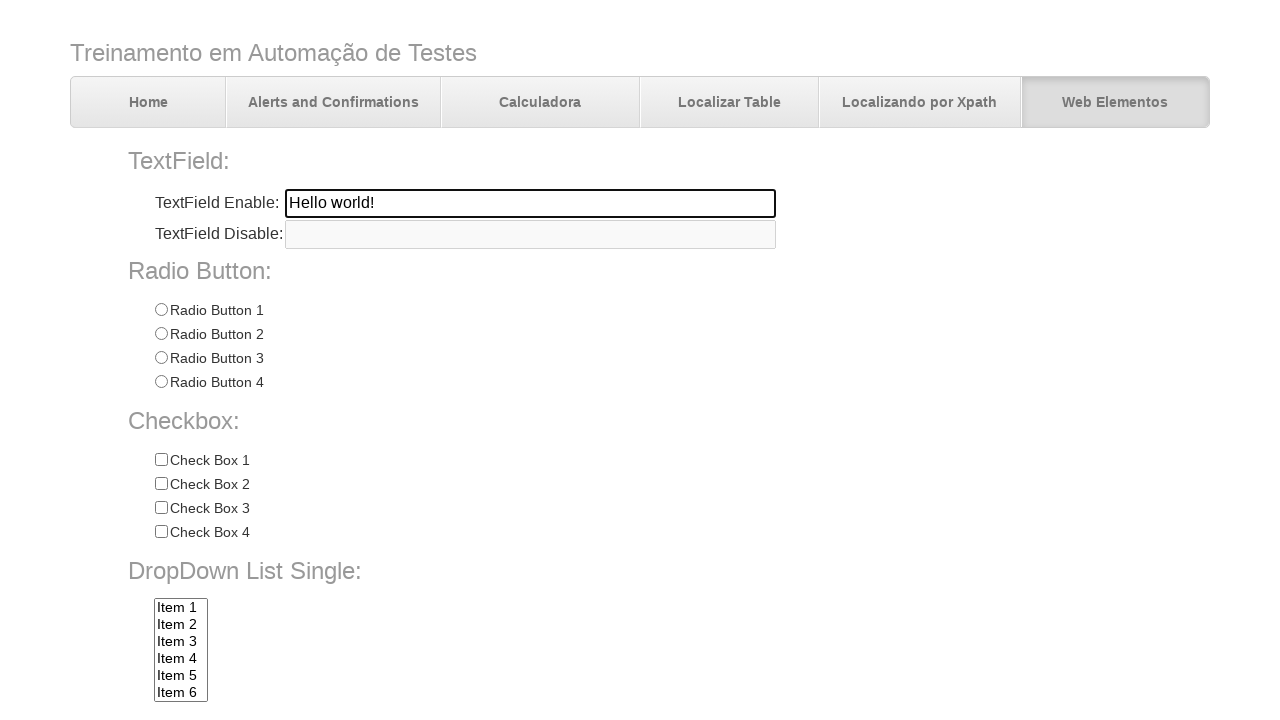

Verified text field contains 'Hello world!'
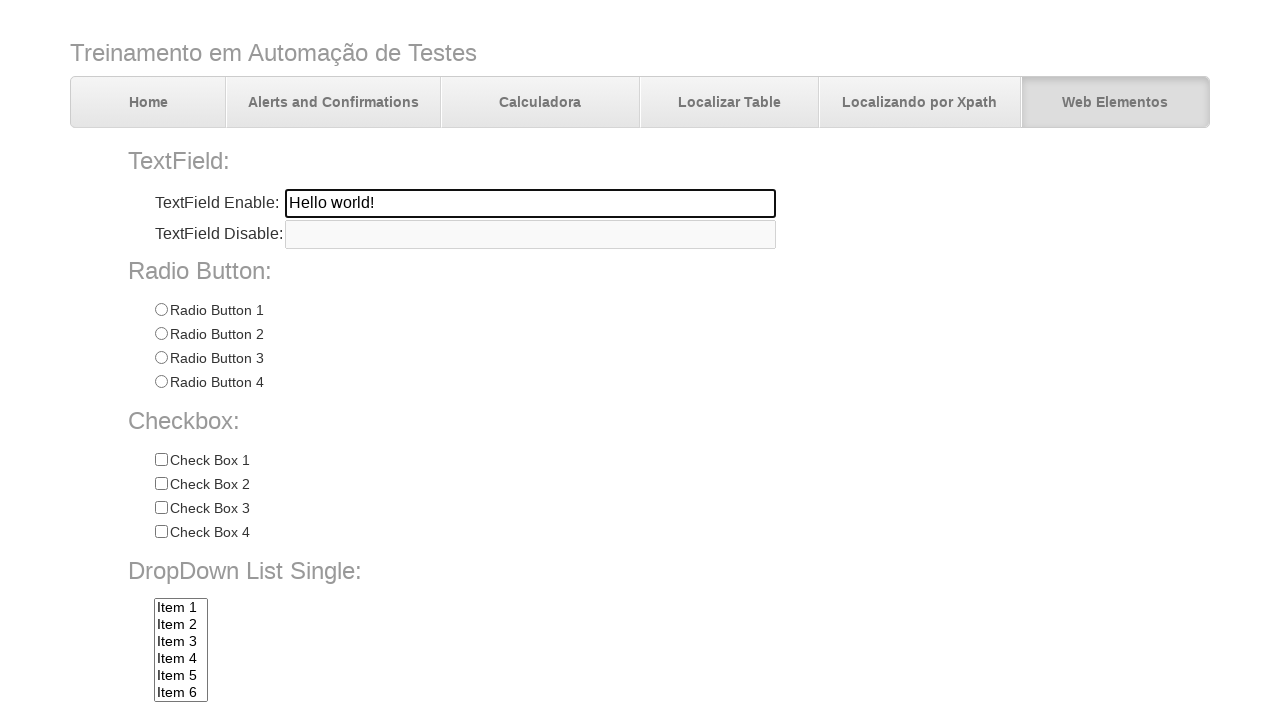

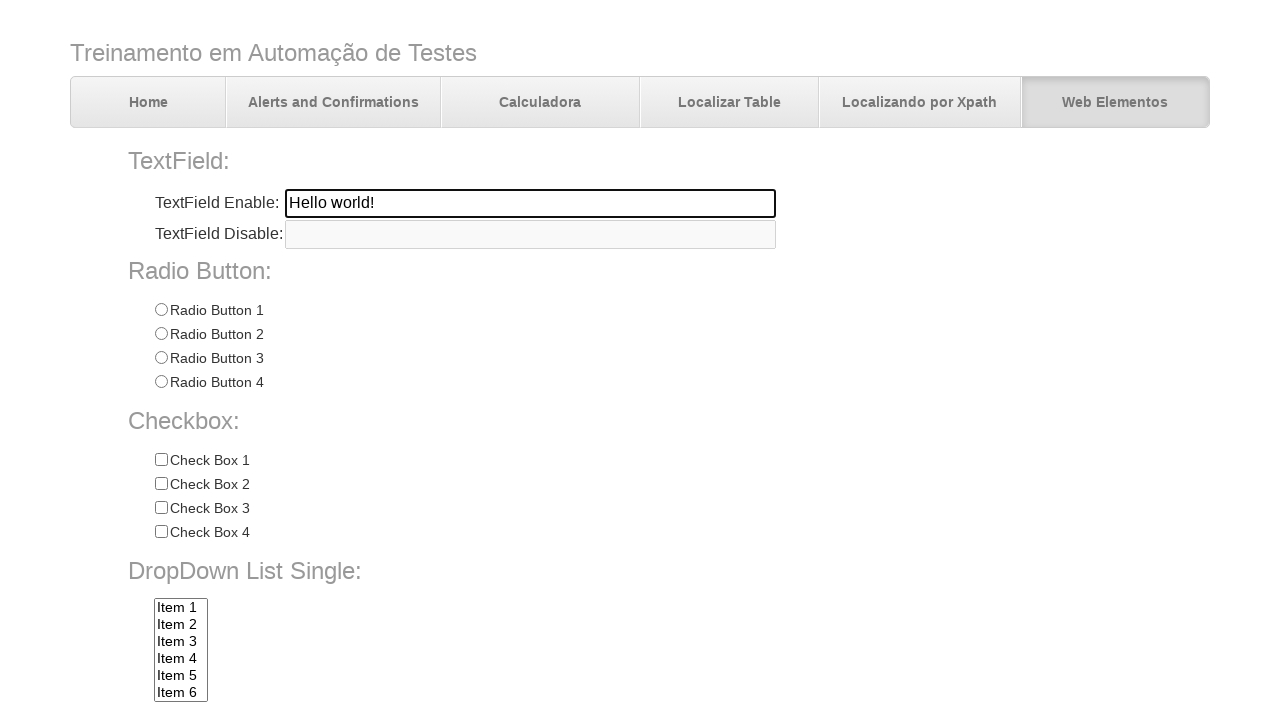